Tests explicit wait functionality by waiting for a price element to show "$100", then clicking a book button, calculating a mathematical answer based on a displayed value, filling it into an input field, and clicking solve.

Starting URL: http://suninjuly.github.io/explicit_wait2.html

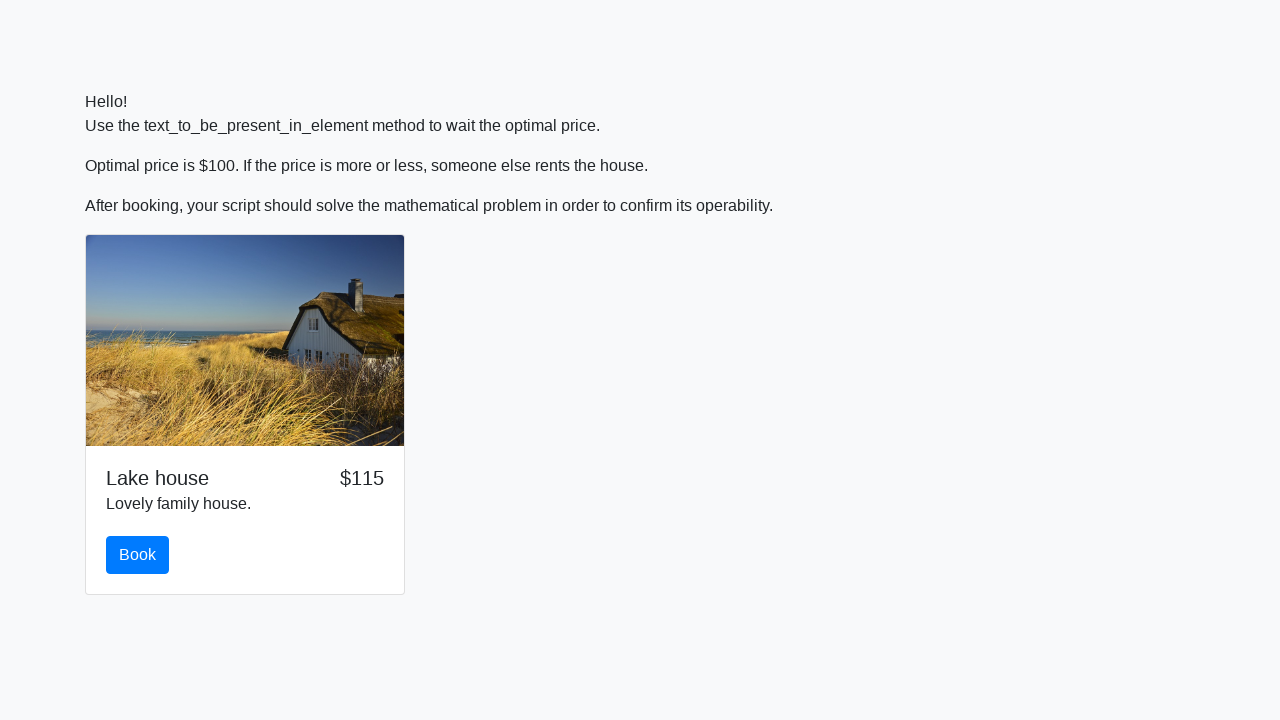

Waited for price element to display '$100'
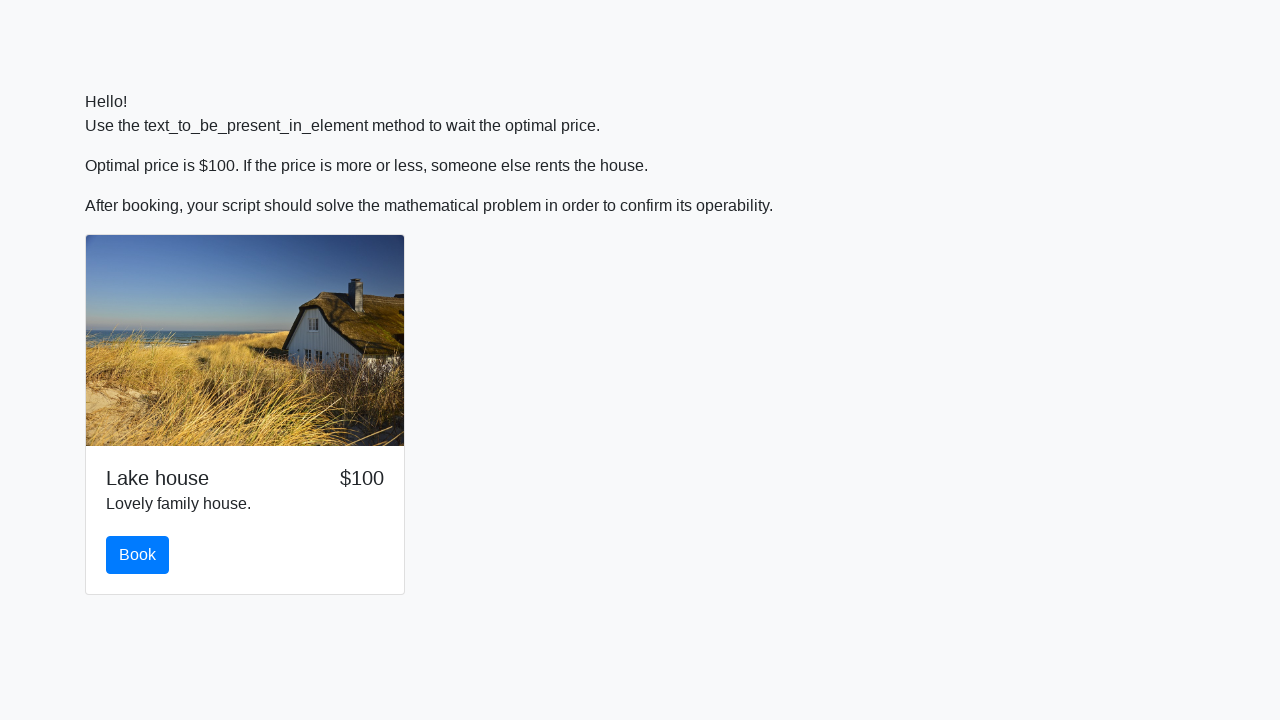

Clicked the book button at (138, 555) on #book
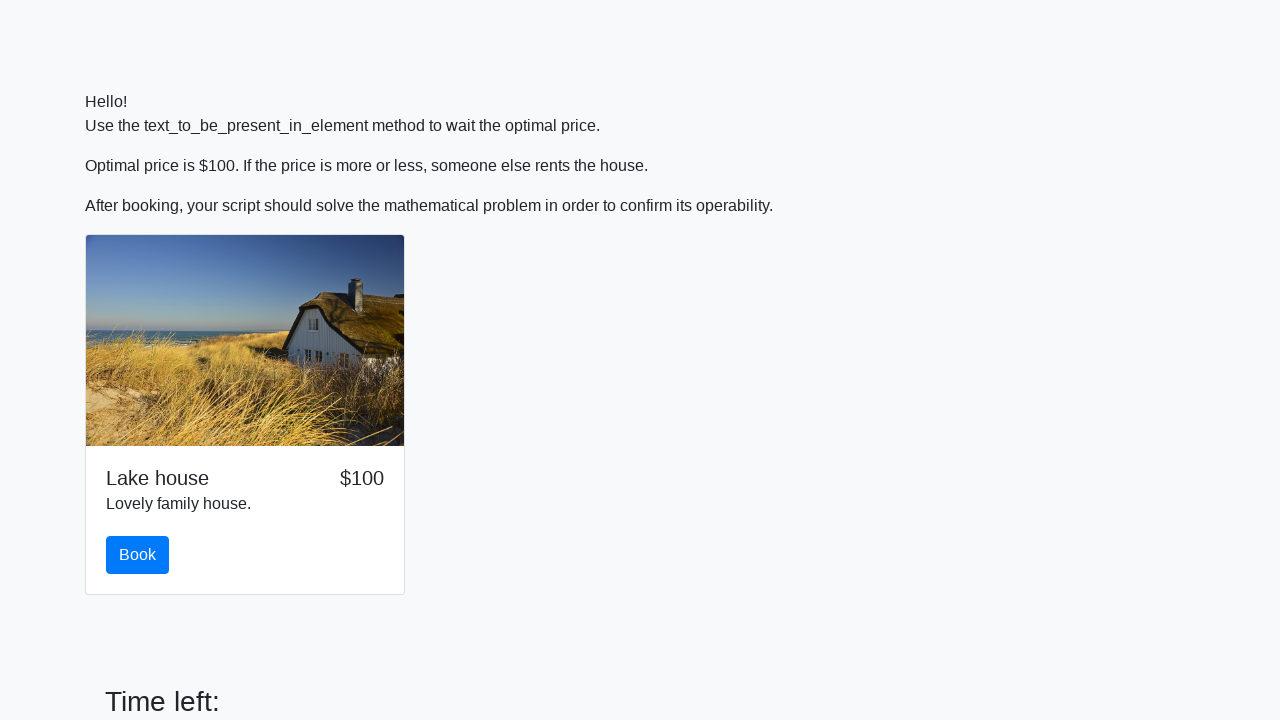

Solve button became visible
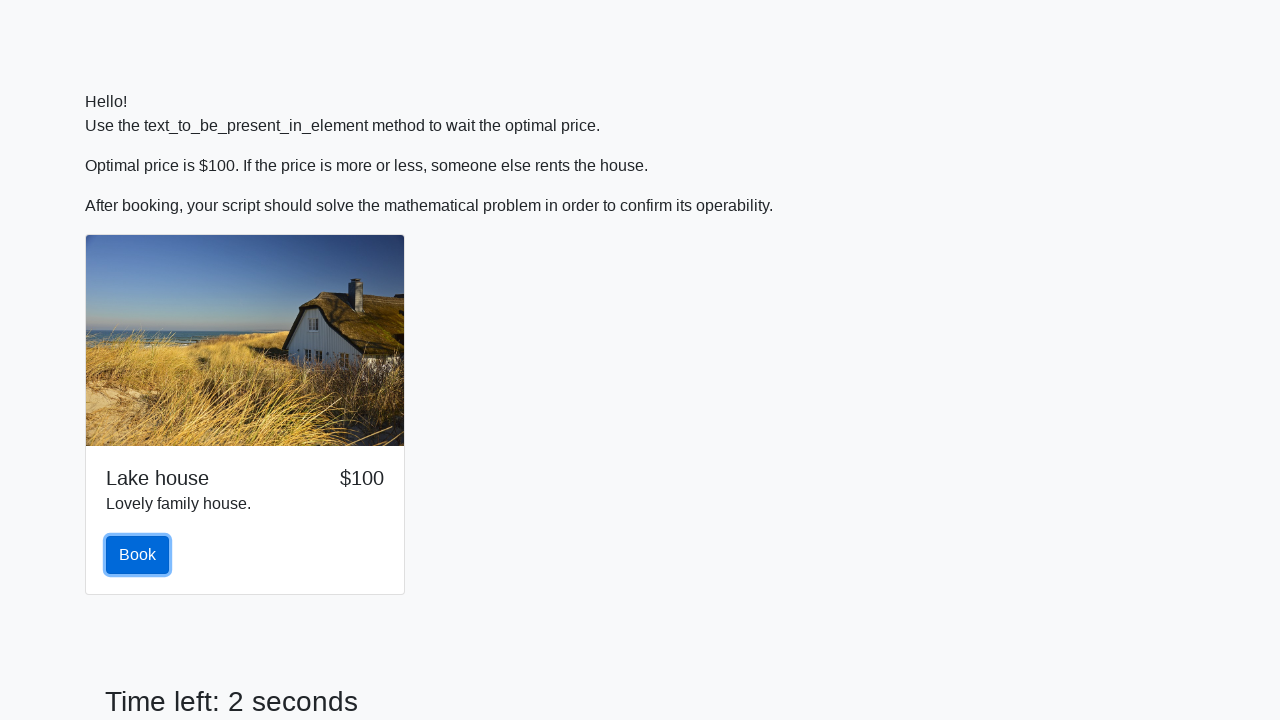

Retrieved x value from input_value element: 27
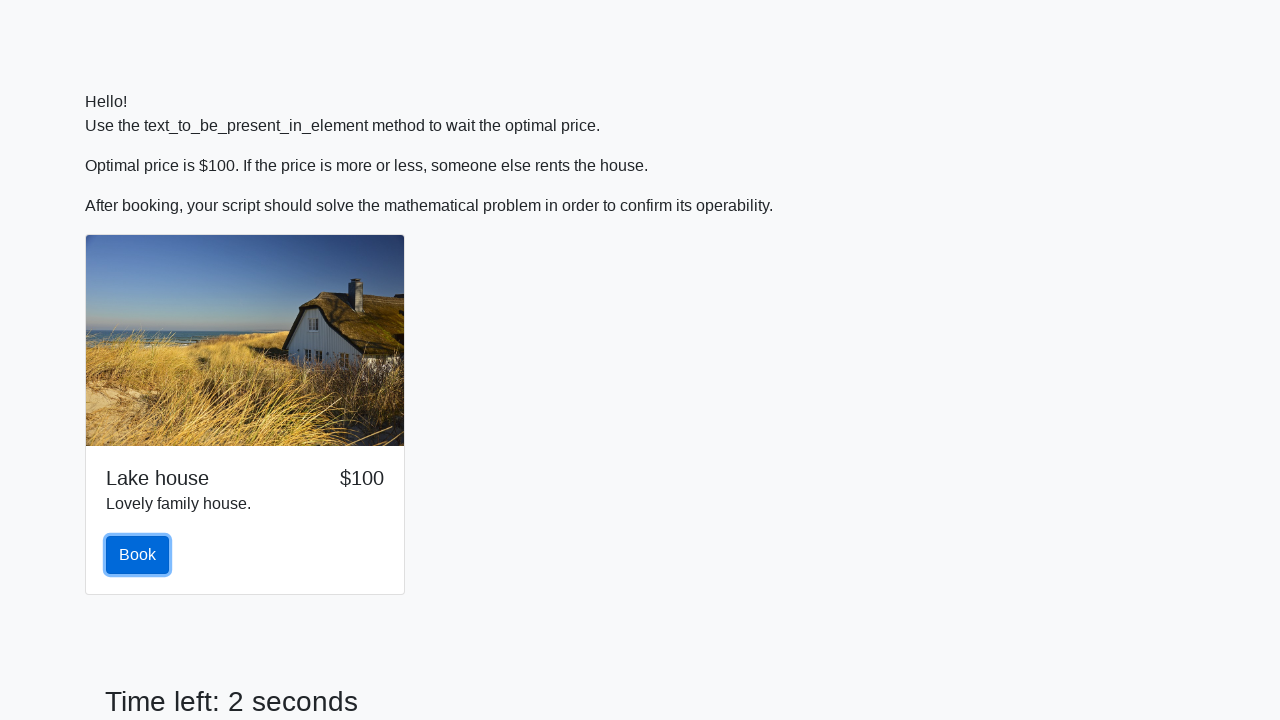

Calculated mathematical answer: 2.440302437111038
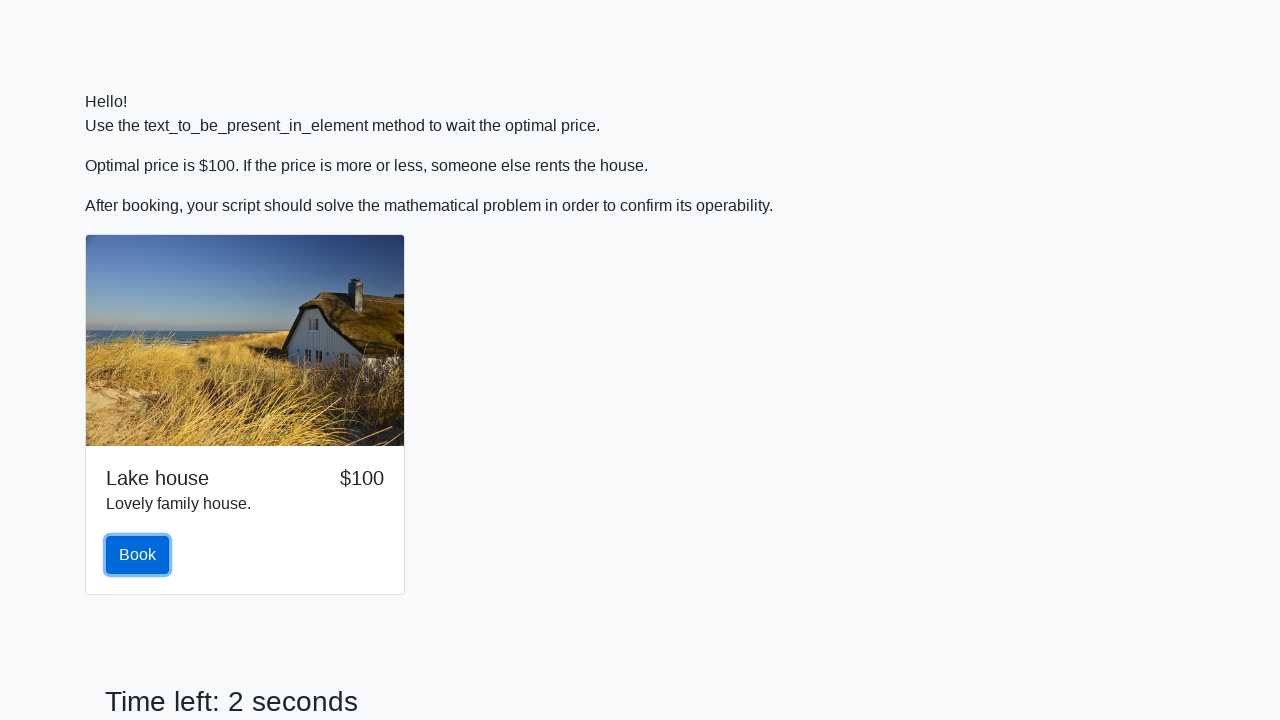

Filled answer field with calculated value: 2.440302437111038 on #answer
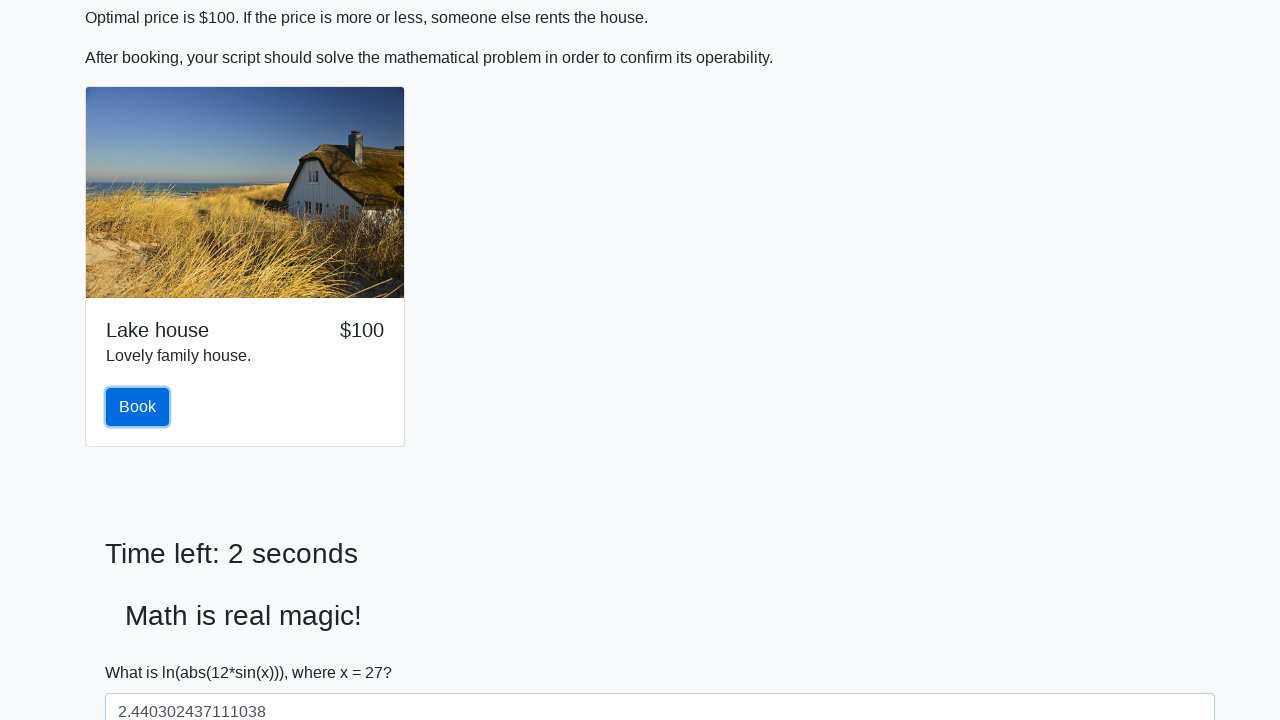

Clicked the solve button to submit answer at (143, 651) on #solve
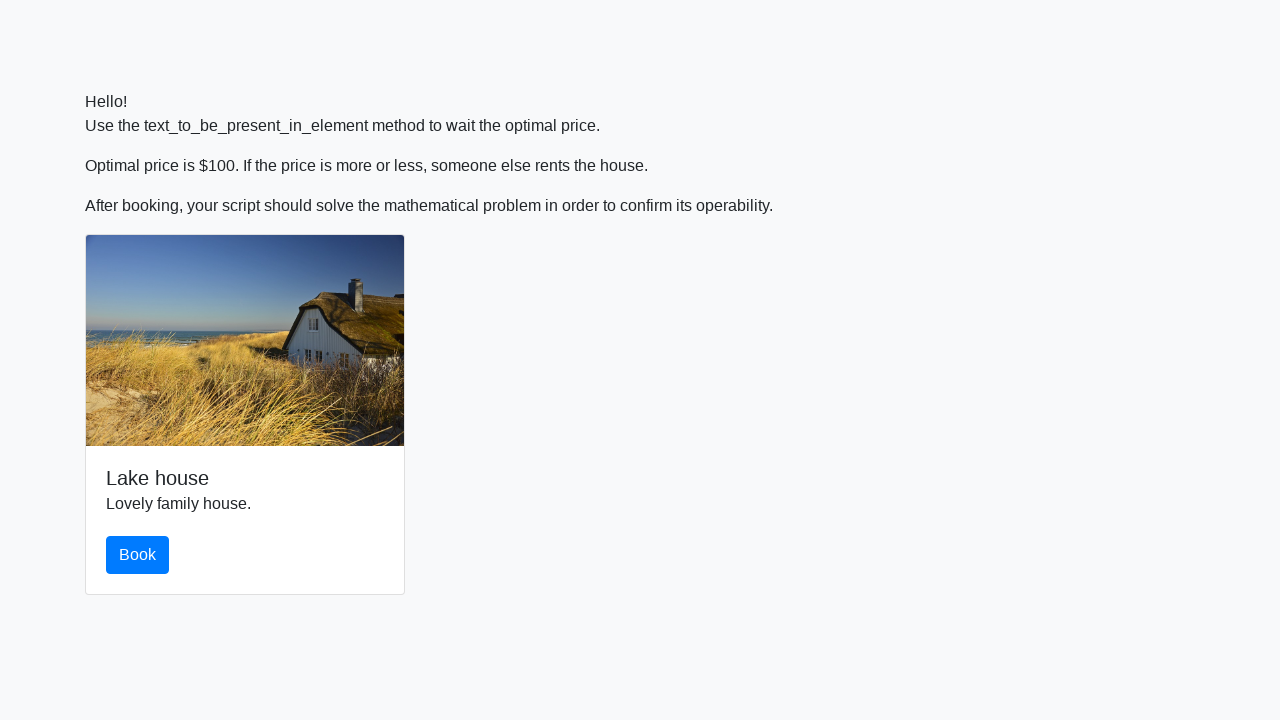

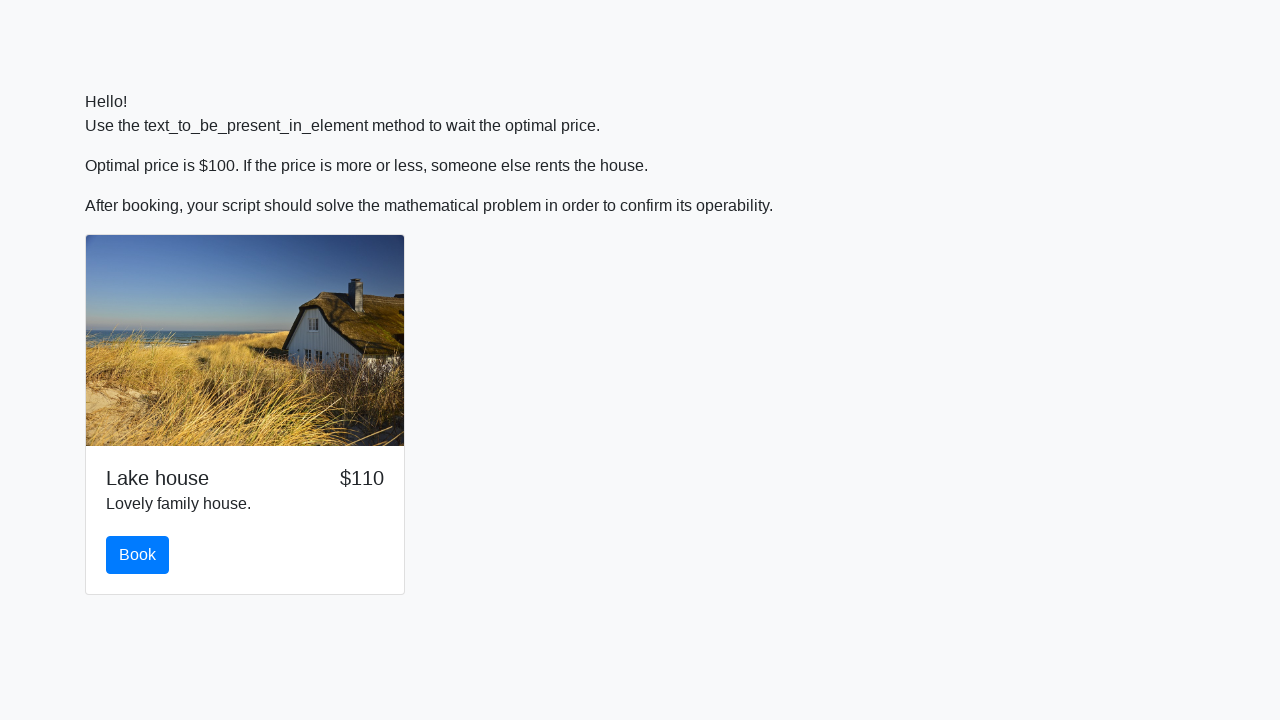